Tests browser window handling by clicking a link that opens a new window, switching to the child window, then switching back to the parent window and verifying the page content.

Starting URL: https://the-internet.herokuapp.com/windows

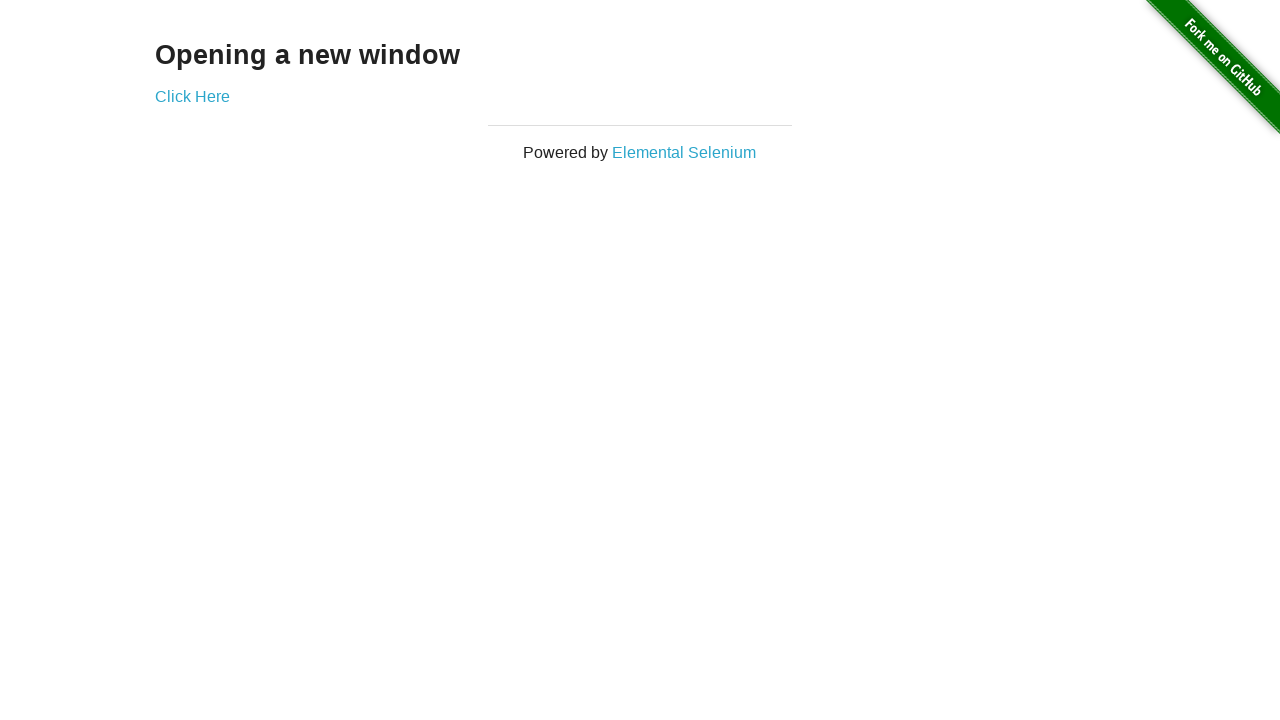

Waited for initial heading to load on parent window
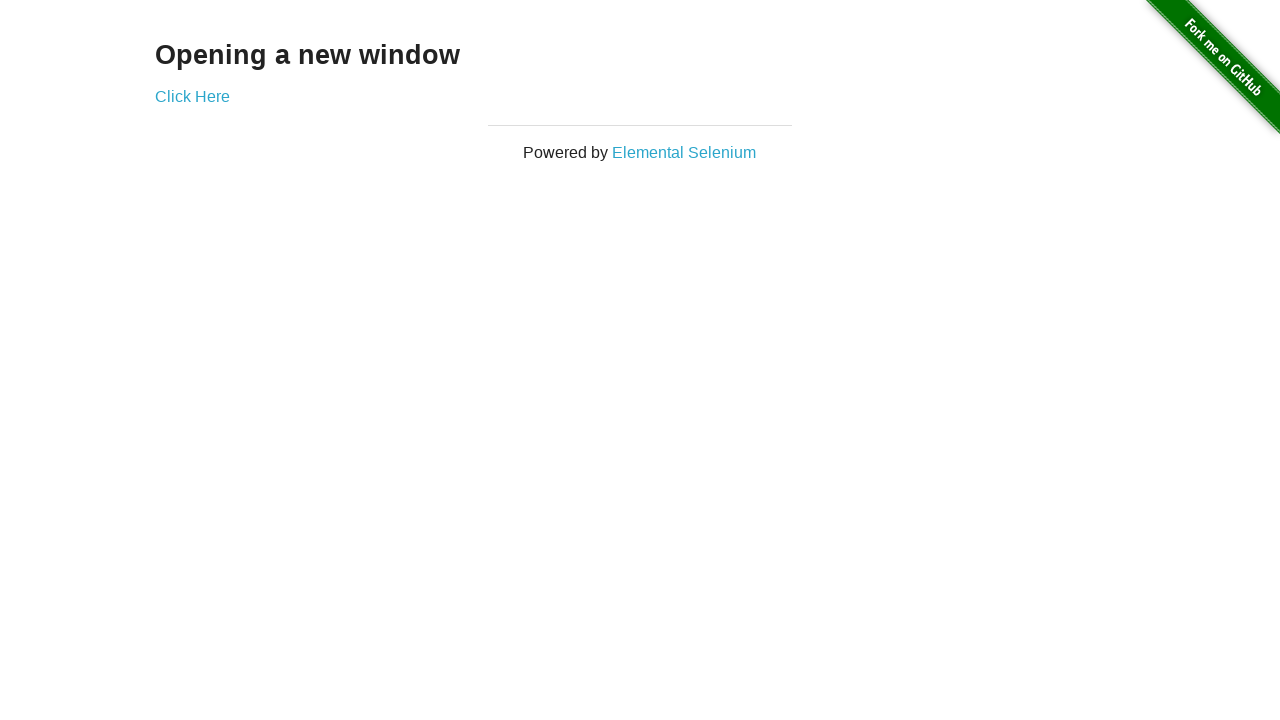

Clicked 'Click Here' link which opens a new window at (192, 96) on text=Click Here
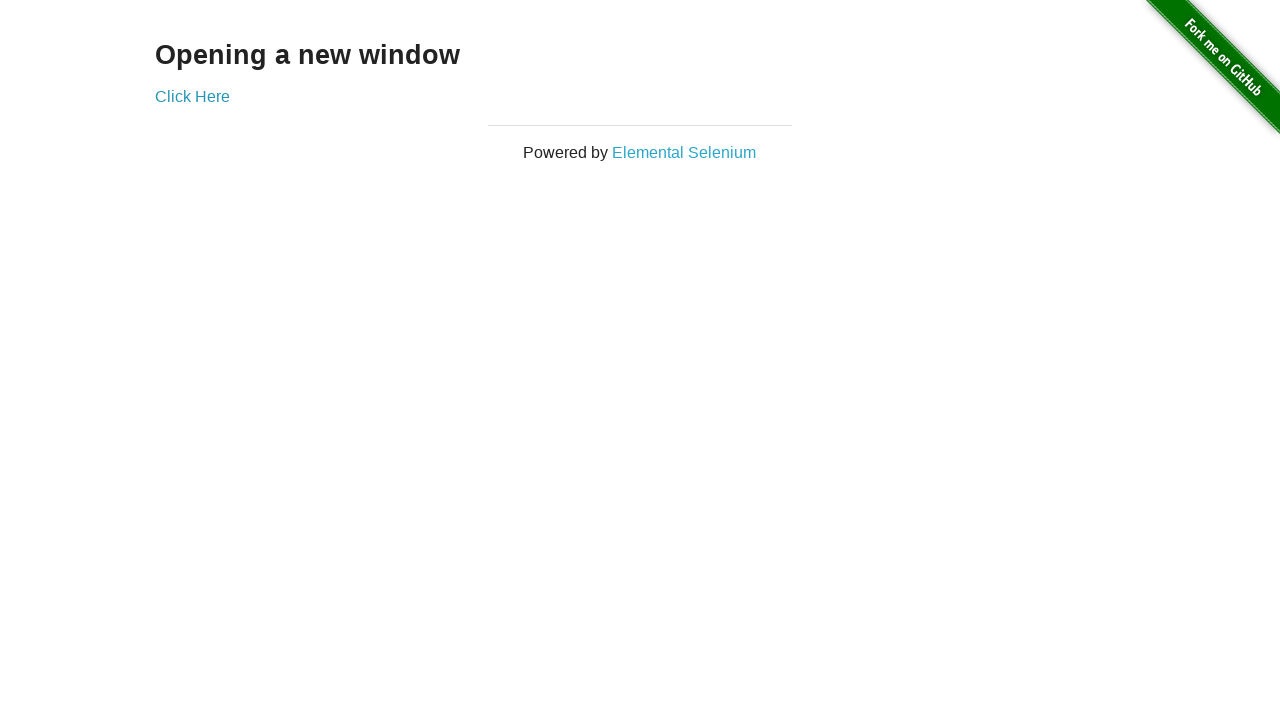

Obtained reference to the newly opened child window
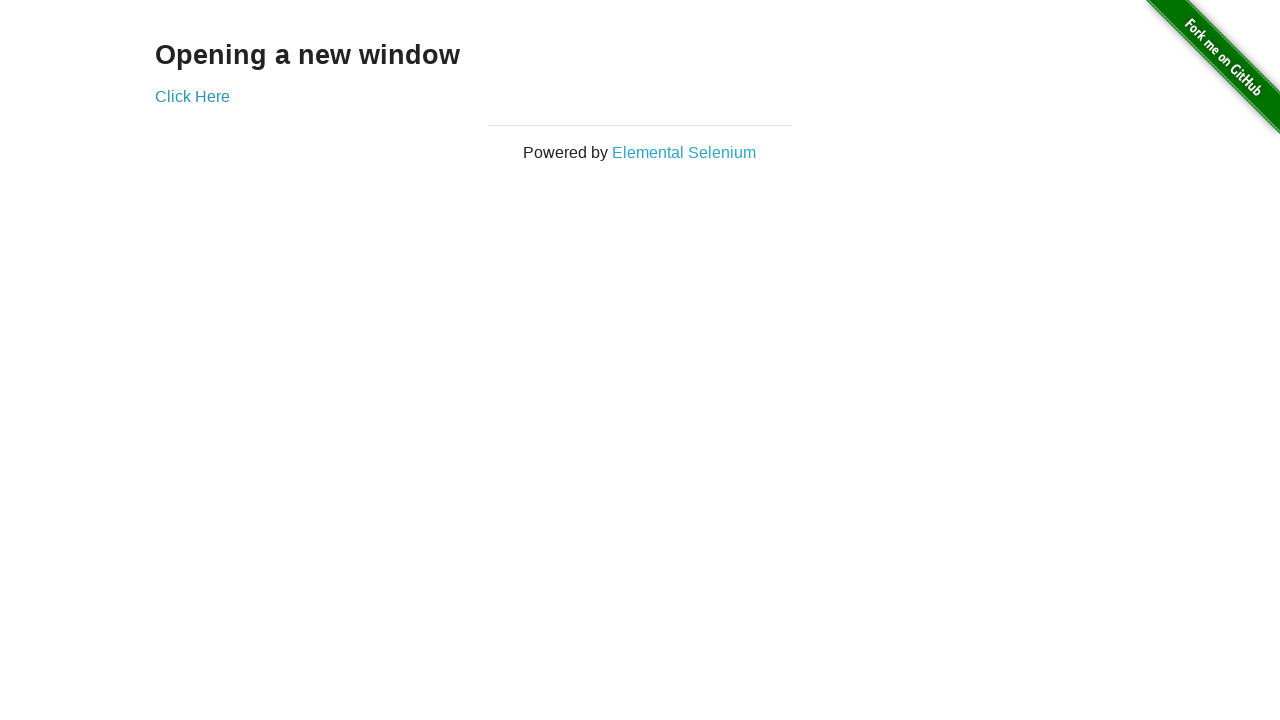

Child window page load completed
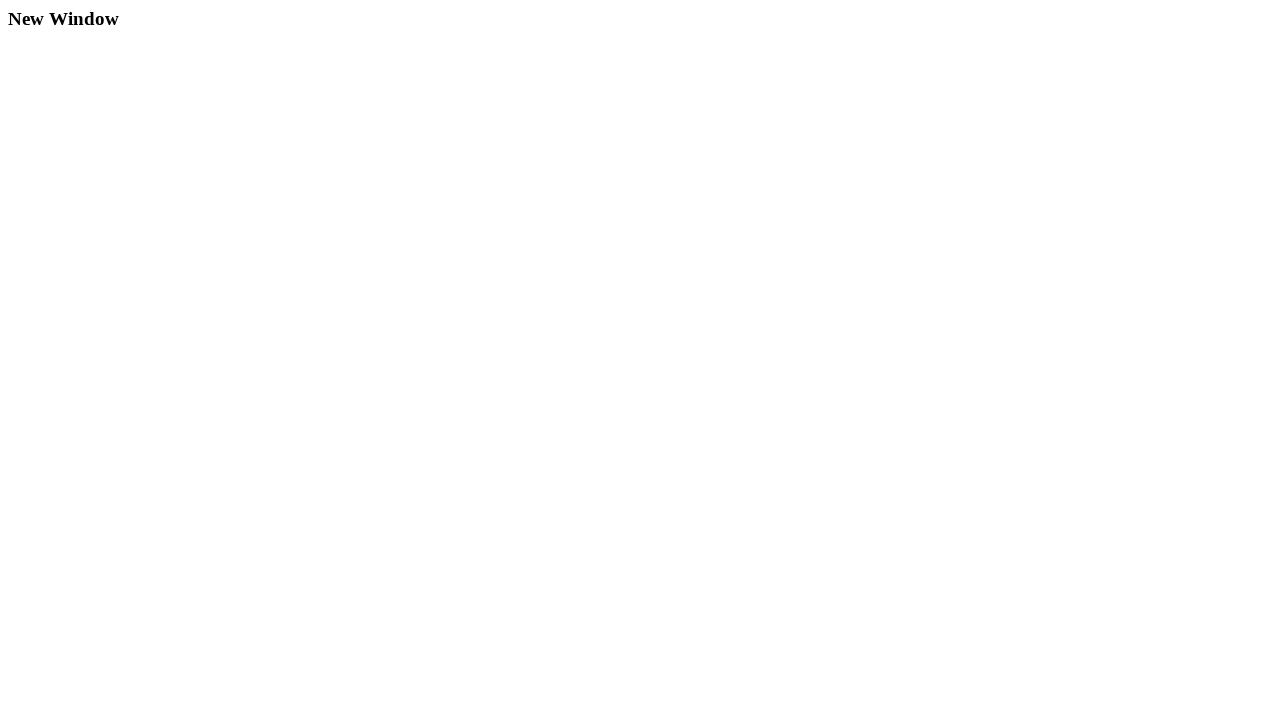

Switched back to parent window
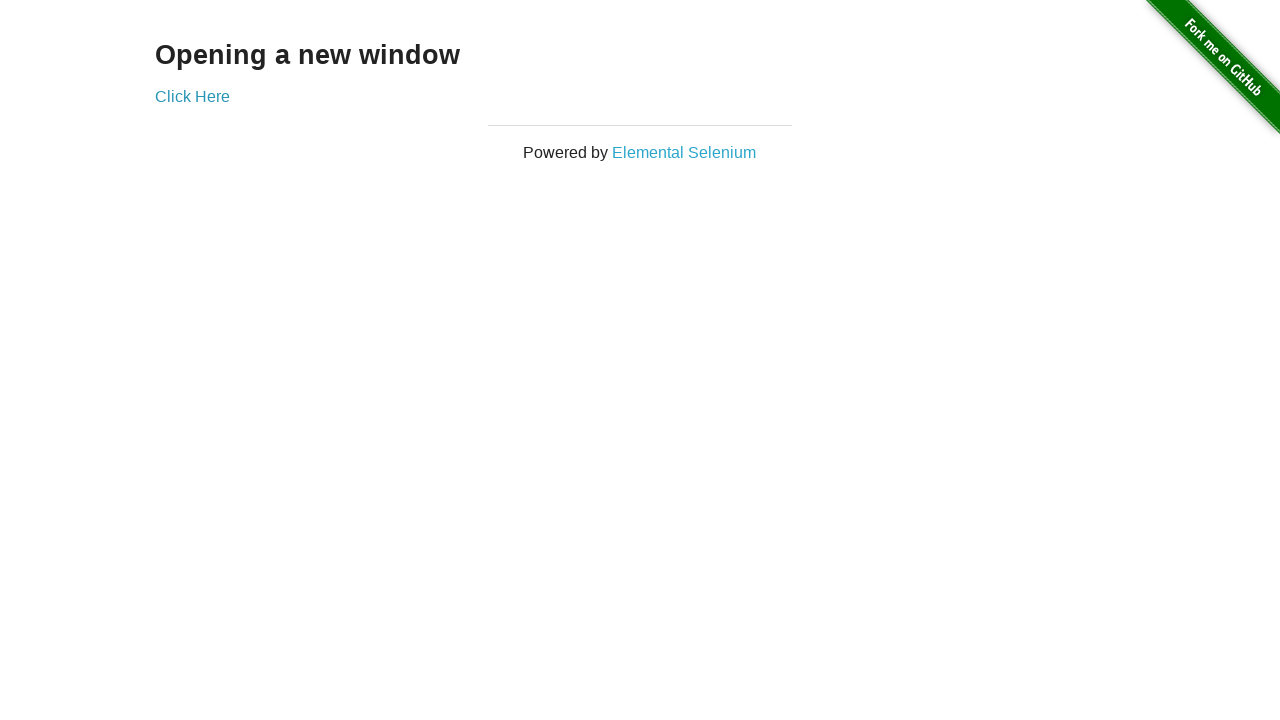

Verified that heading is still accessible on parent window after returning from child window
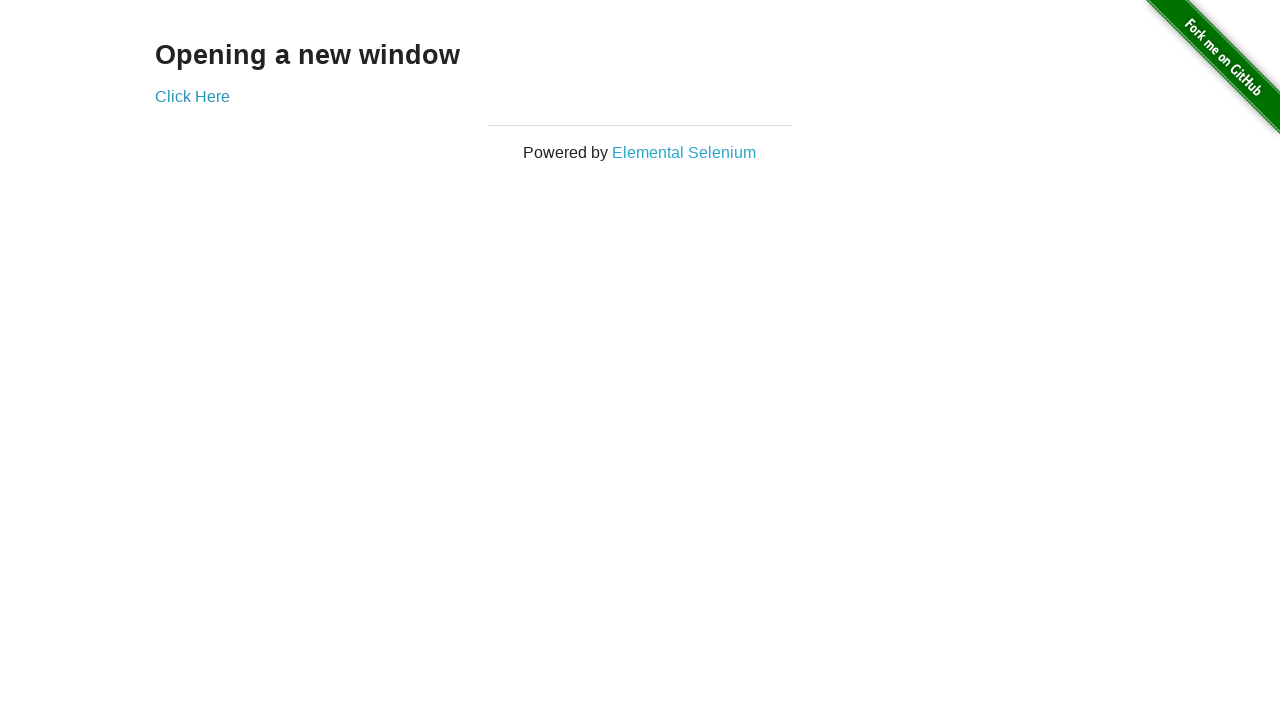

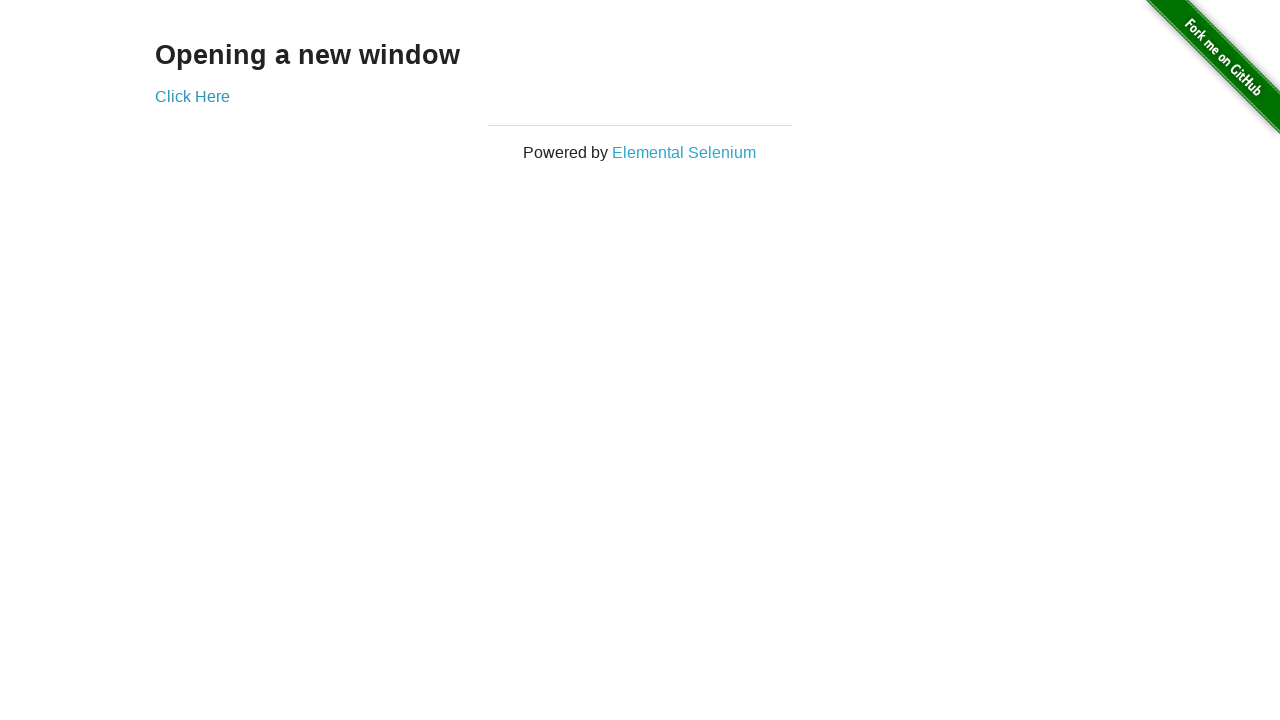